Clicks on the Hidden Layers link from the main page and verifies the Hidden Layers page loads

Starting URL: http://uitestingplayground.com/

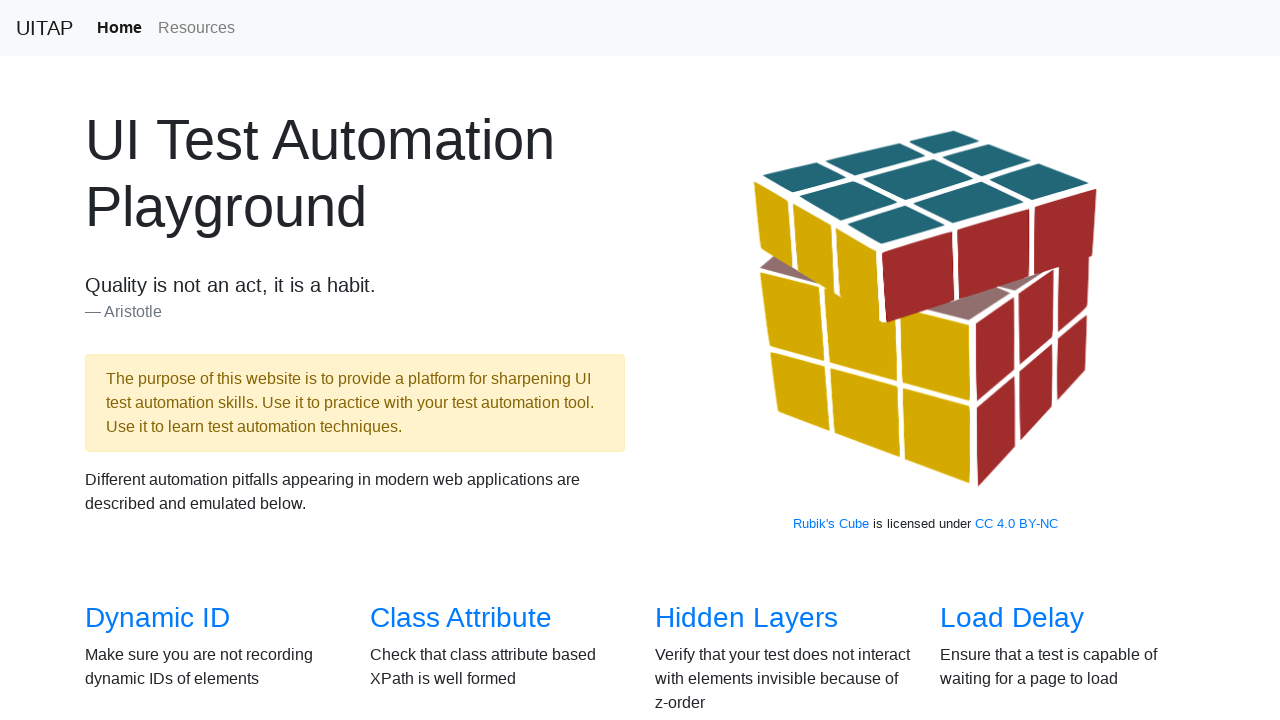

Clicked on Hidden Layers link from main page at (746, 618) on a[href='/hiddenlayers']
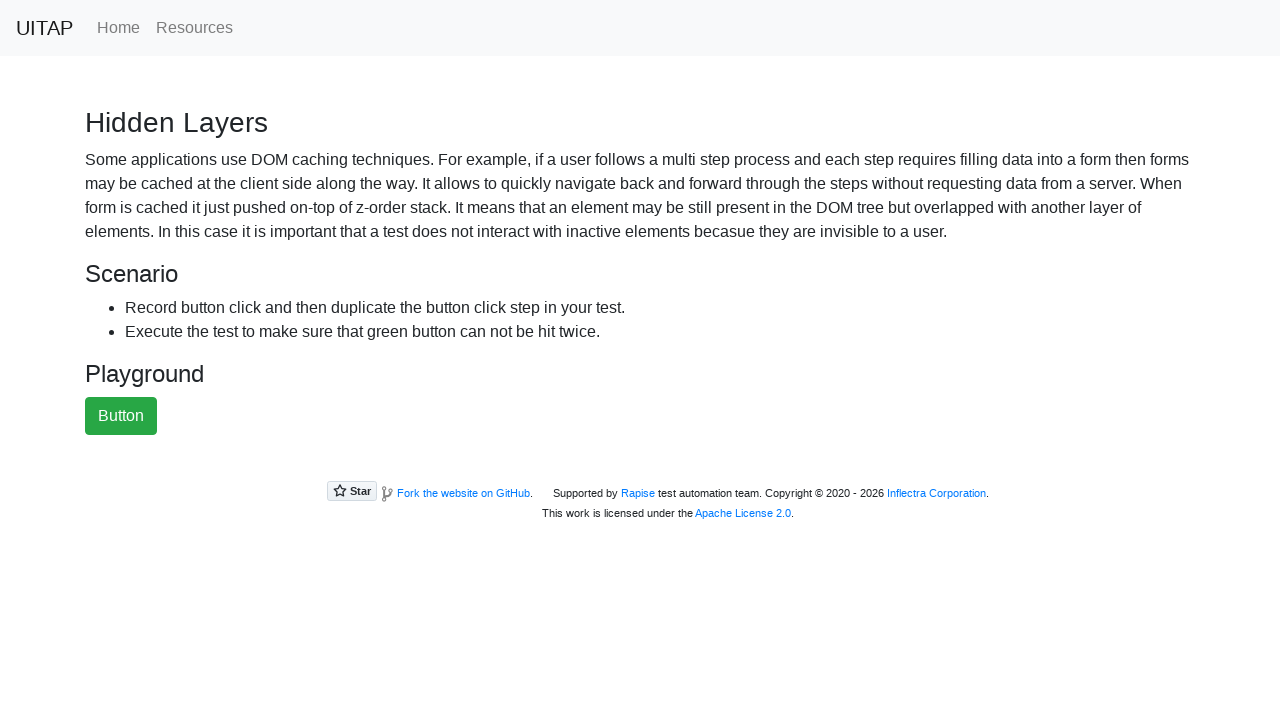

Hidden Layers page loaded and title verified
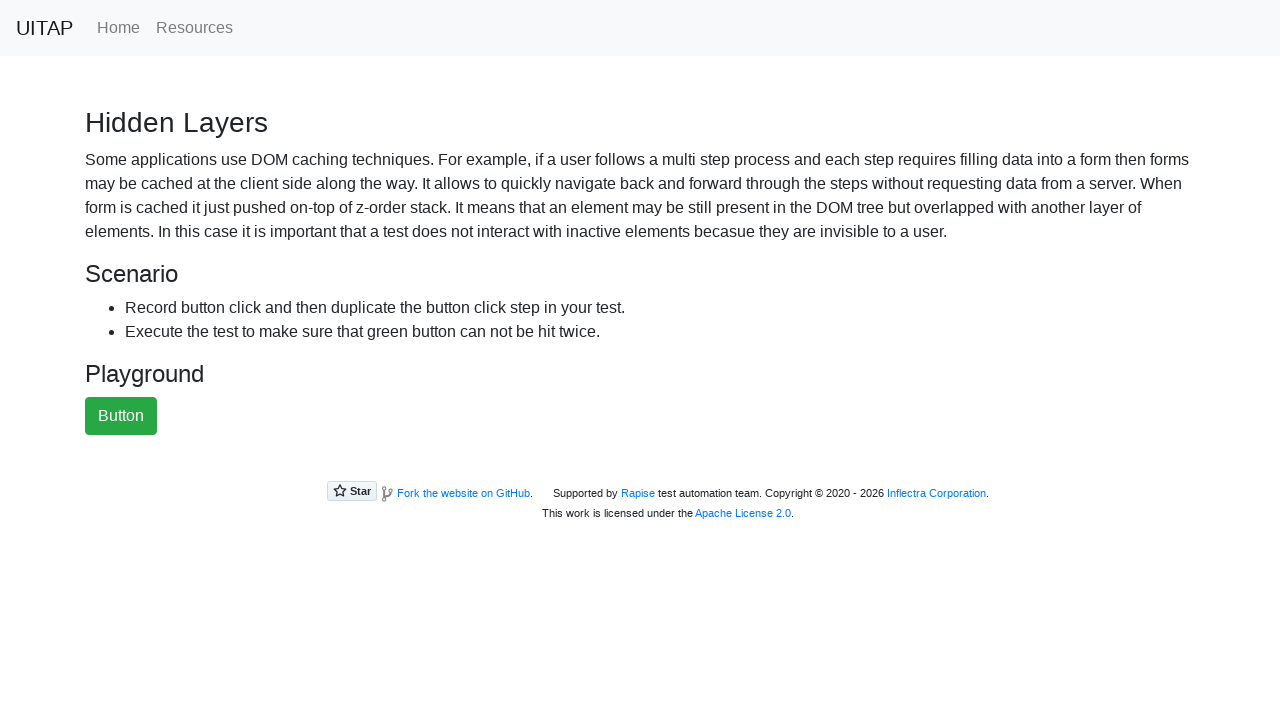

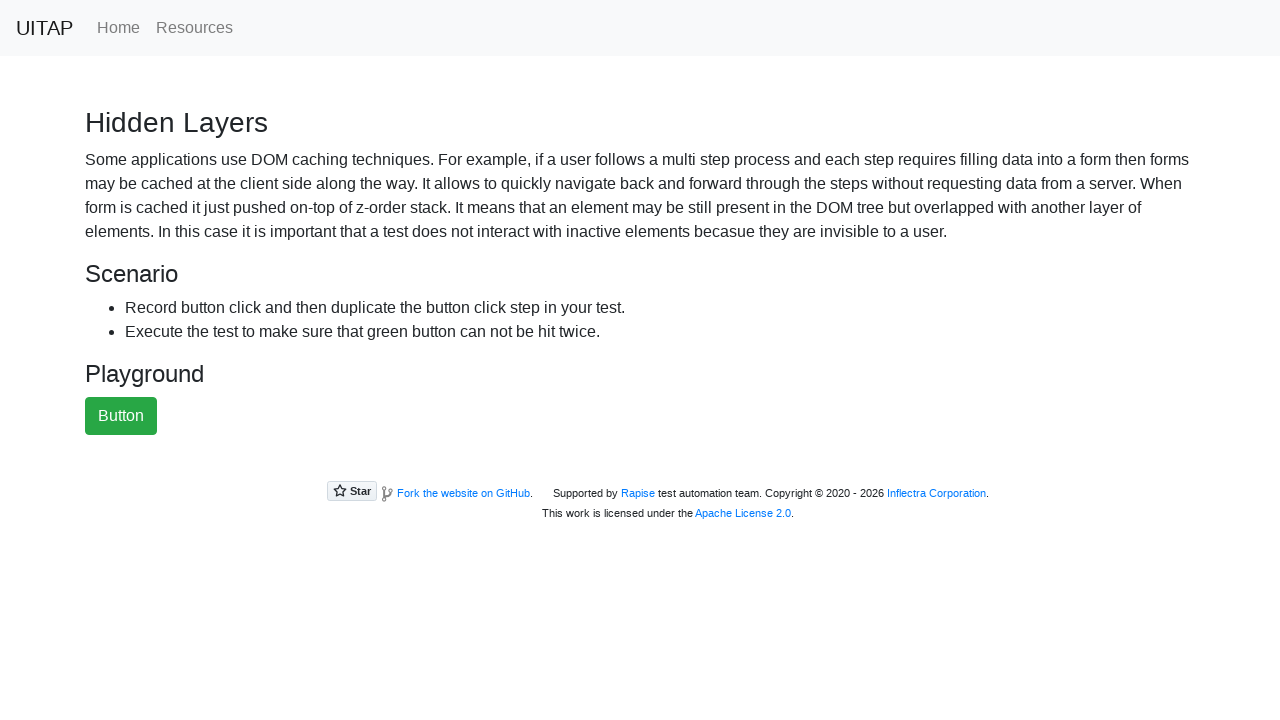